Tests handling of JavaScript simple alerts and prompt dialogs by clicking Show buttons to trigger alerts and accepting/dismissing them

Starting URL: https://www.leafground.com/alert.xhtml

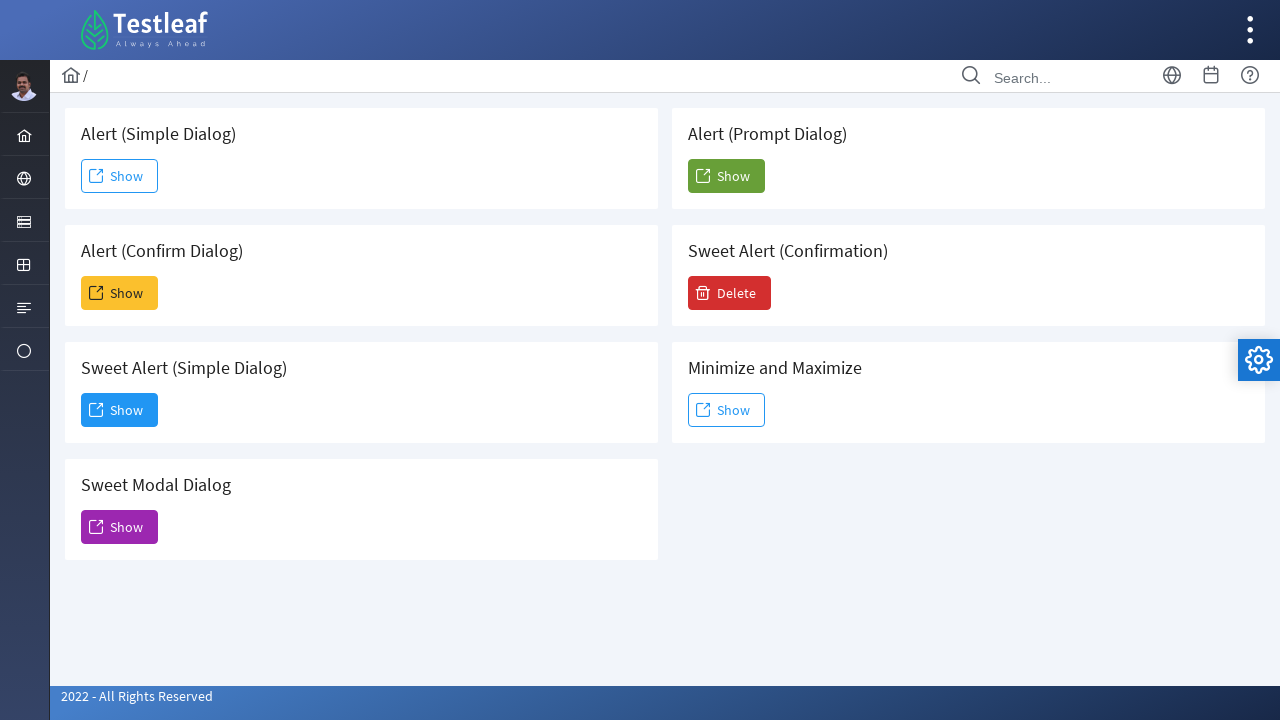

Set up dialog handler to accept first alert
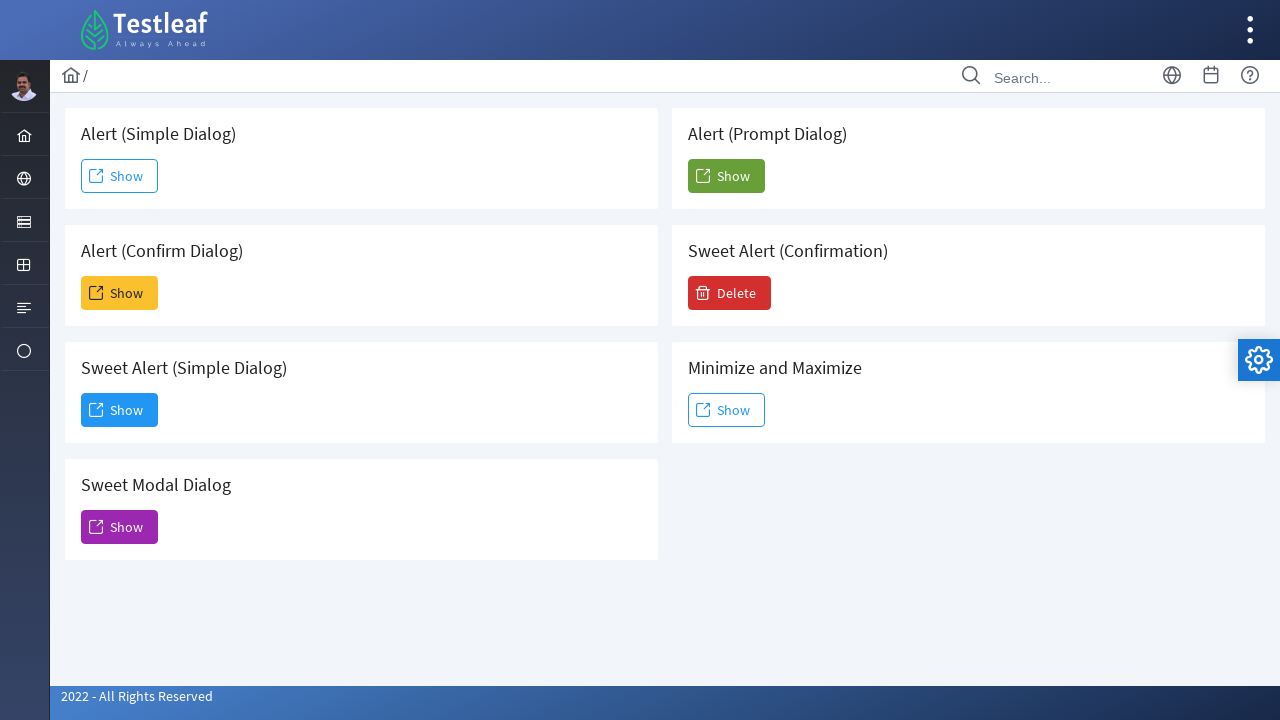

Clicked first Show button to trigger simple alert at (120, 176) on internal:text="Show"i >> nth=0
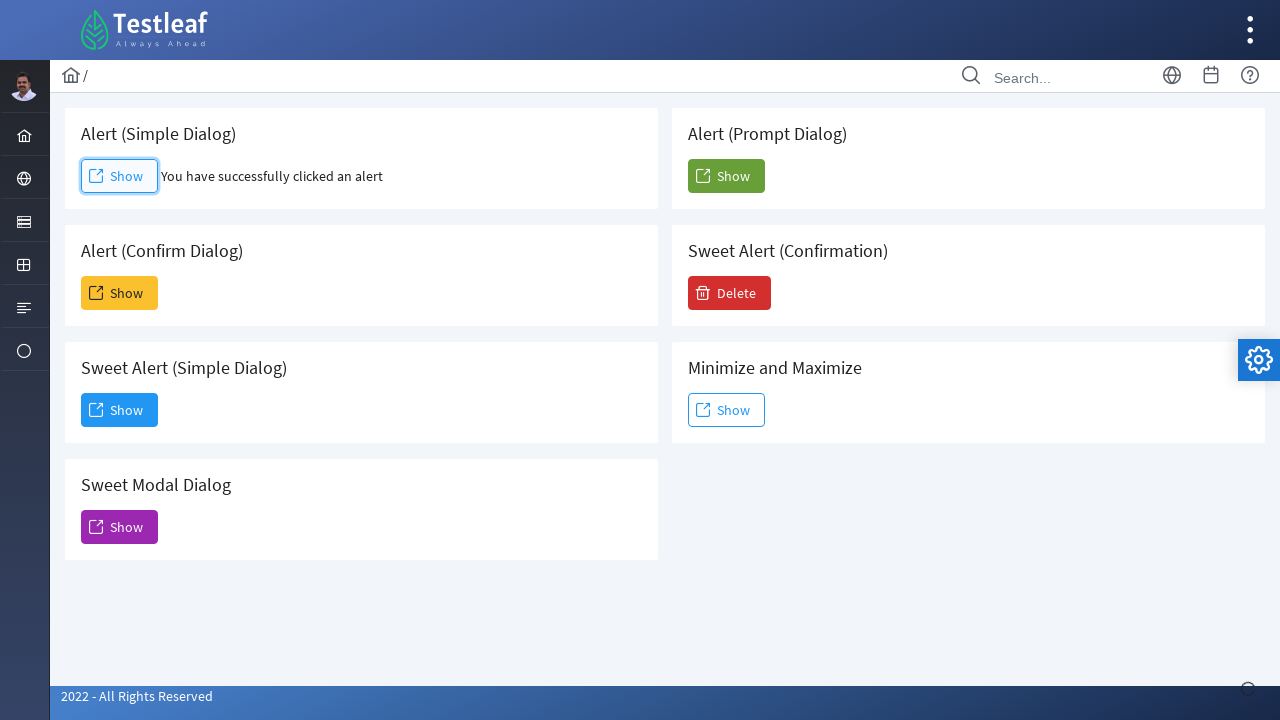

Set up dialog handler to accept prompt dialog
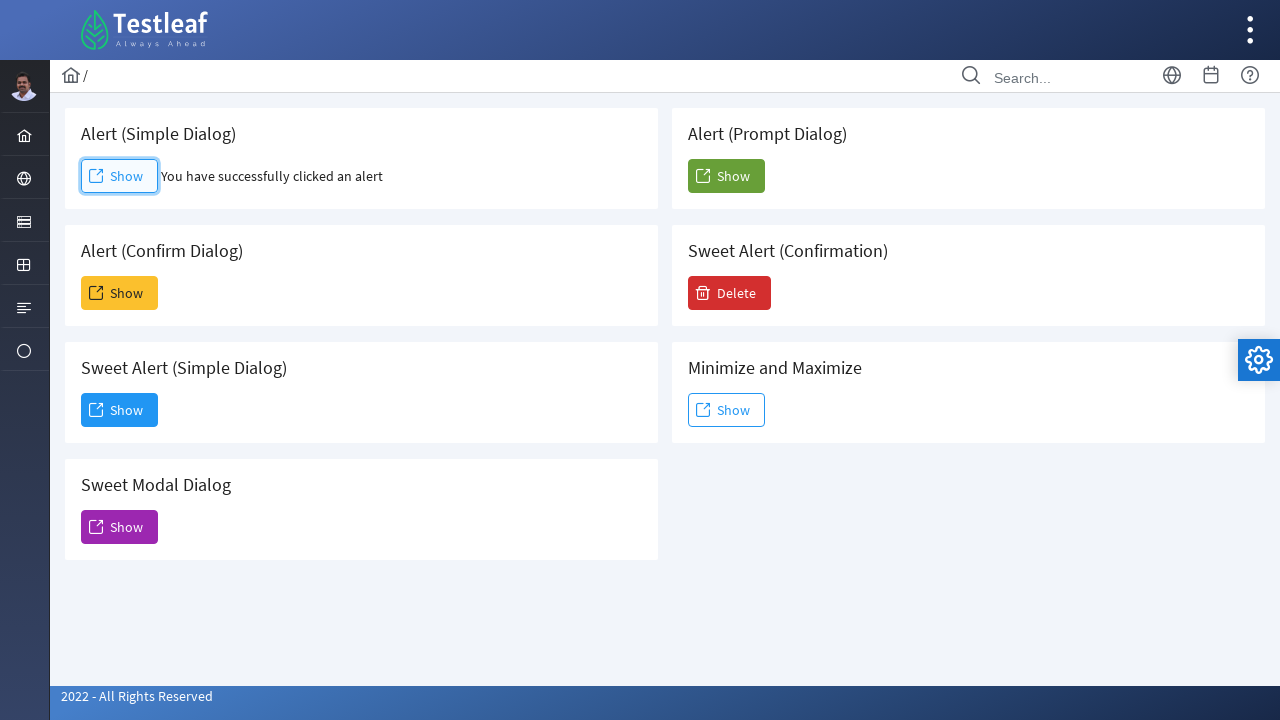

Located prompt dialog card
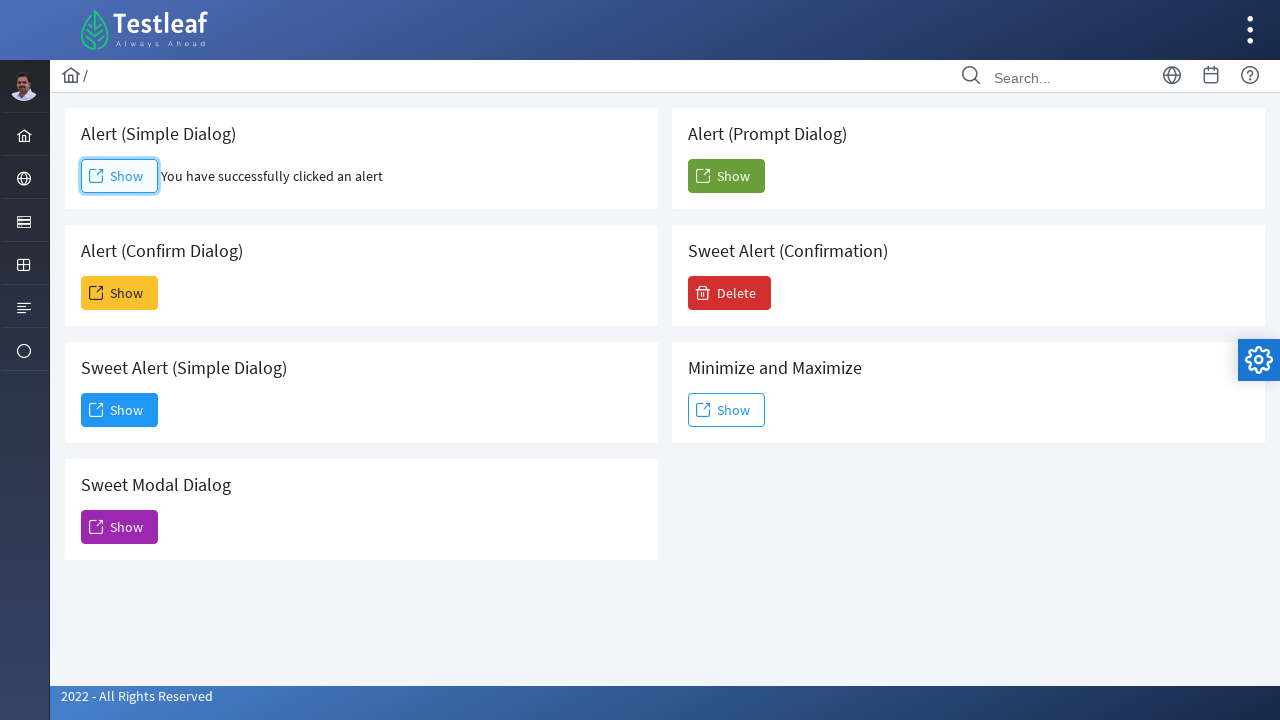

Clicked Show button in prompt dialog card at (726, 176) on .card >> internal:has-text="Alert (Prompt Dialog)"i >> button >> internal:has-te
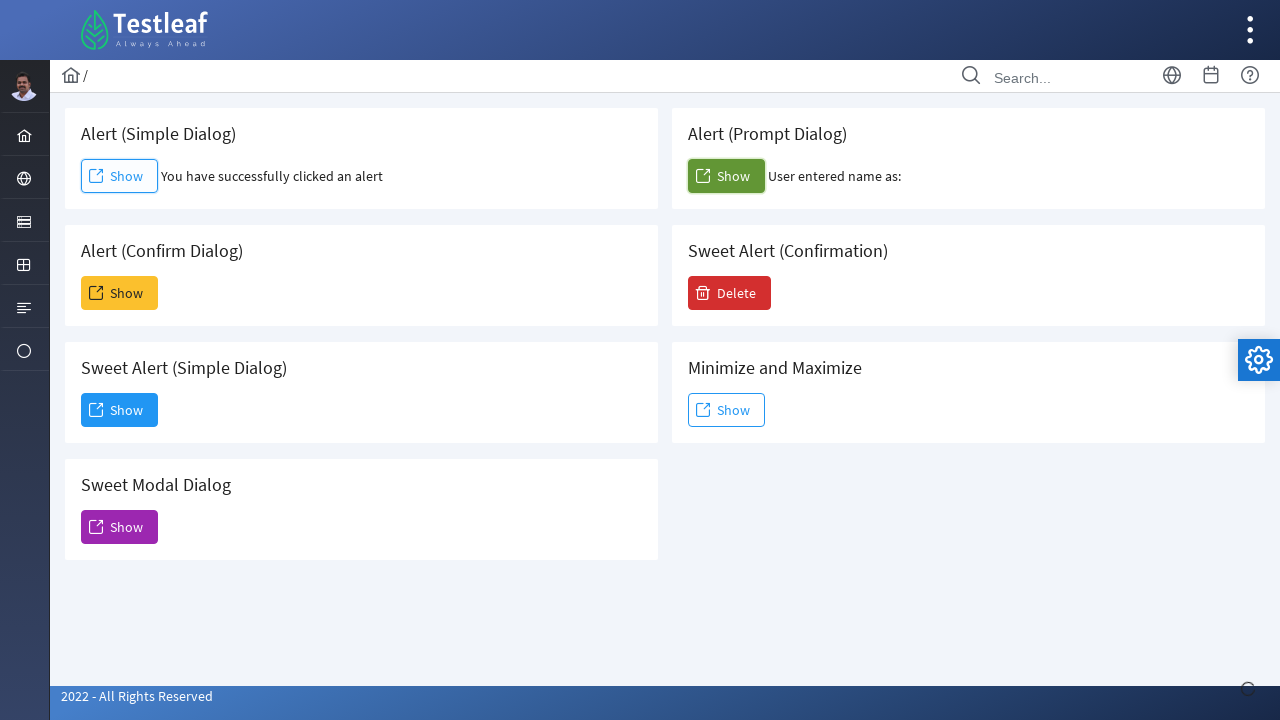

Clicked second Show button at (120, 293) on internal:text="Show"i >> nth=1
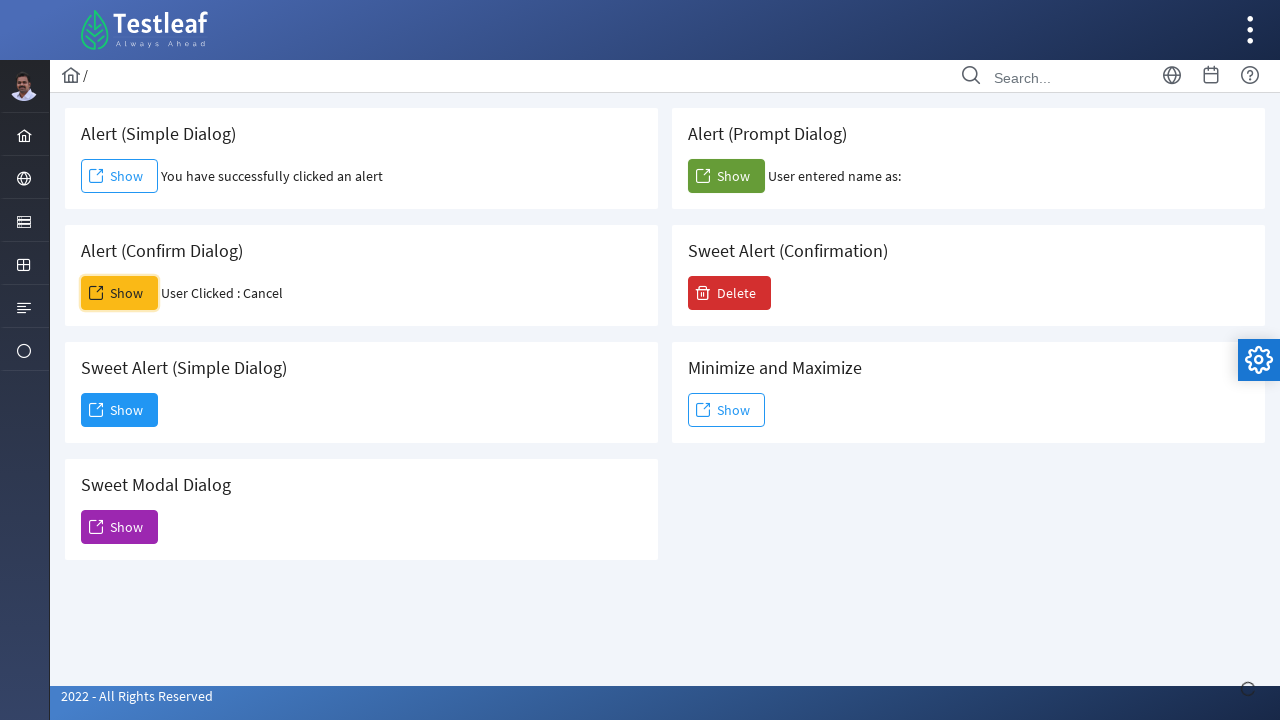

Clicked third Show button at (120, 410) on internal:text="Show"i >> nth=2
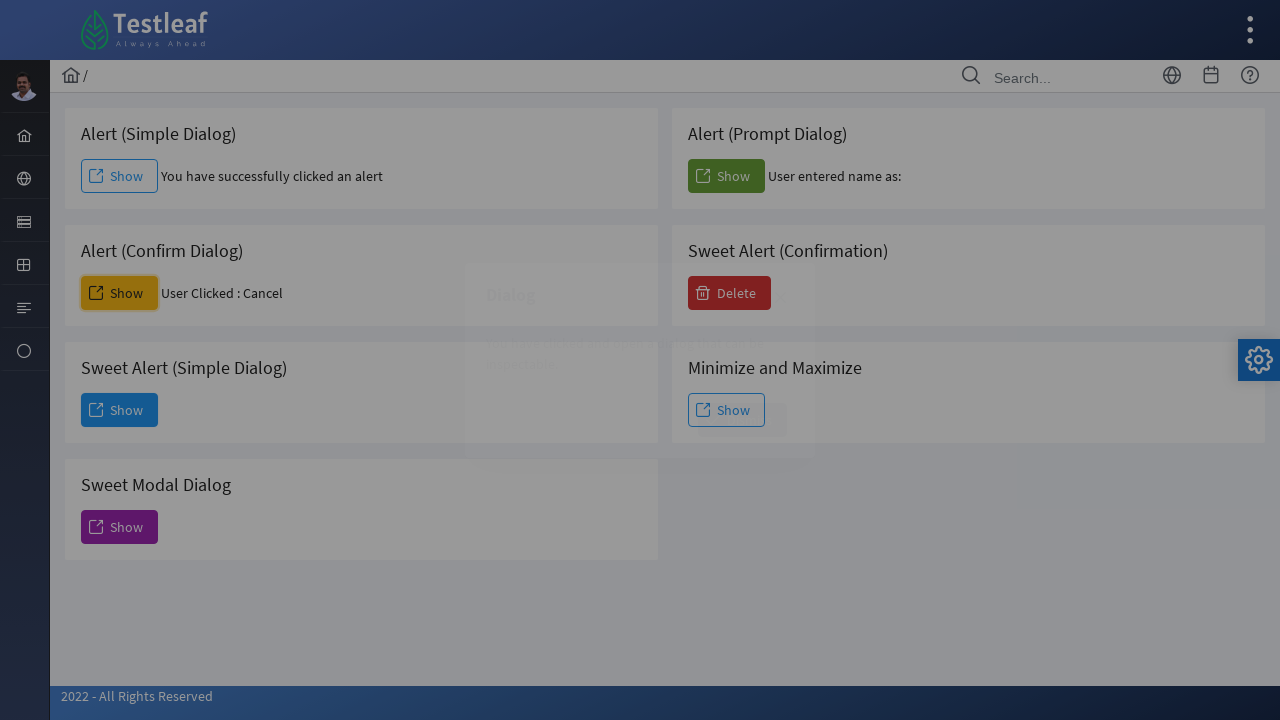

Clicked Dismiss button to dismiss dialog at (742, 420) on internal:text="Dismiss"i
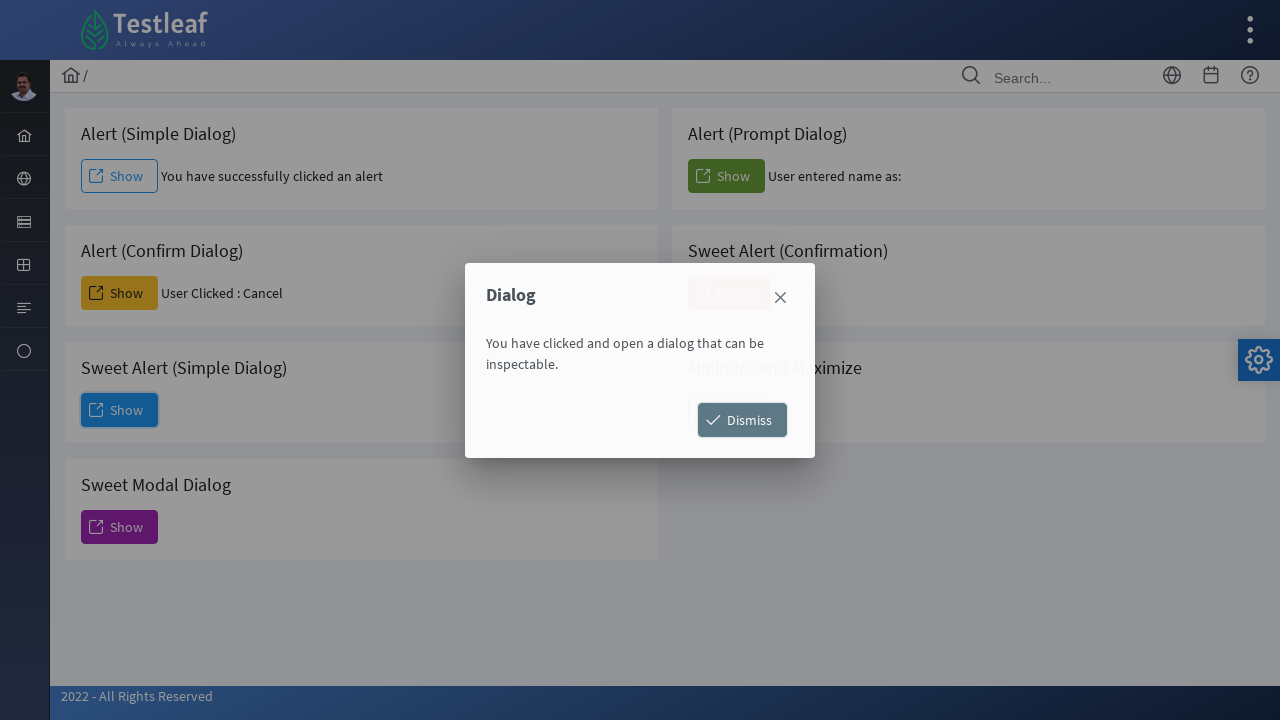

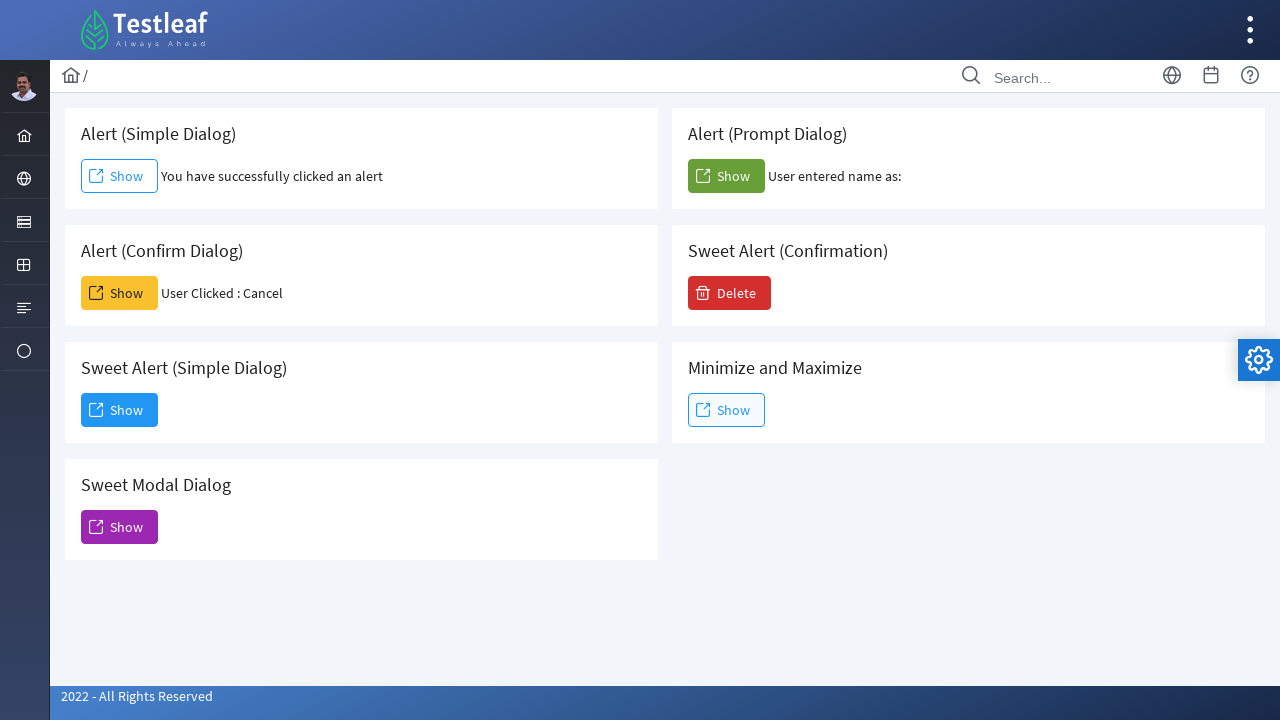